Verifies that the online recharge block title contains the expected text "Онлайн пополнение без комиссии"

Starting URL: https://www.mts.by

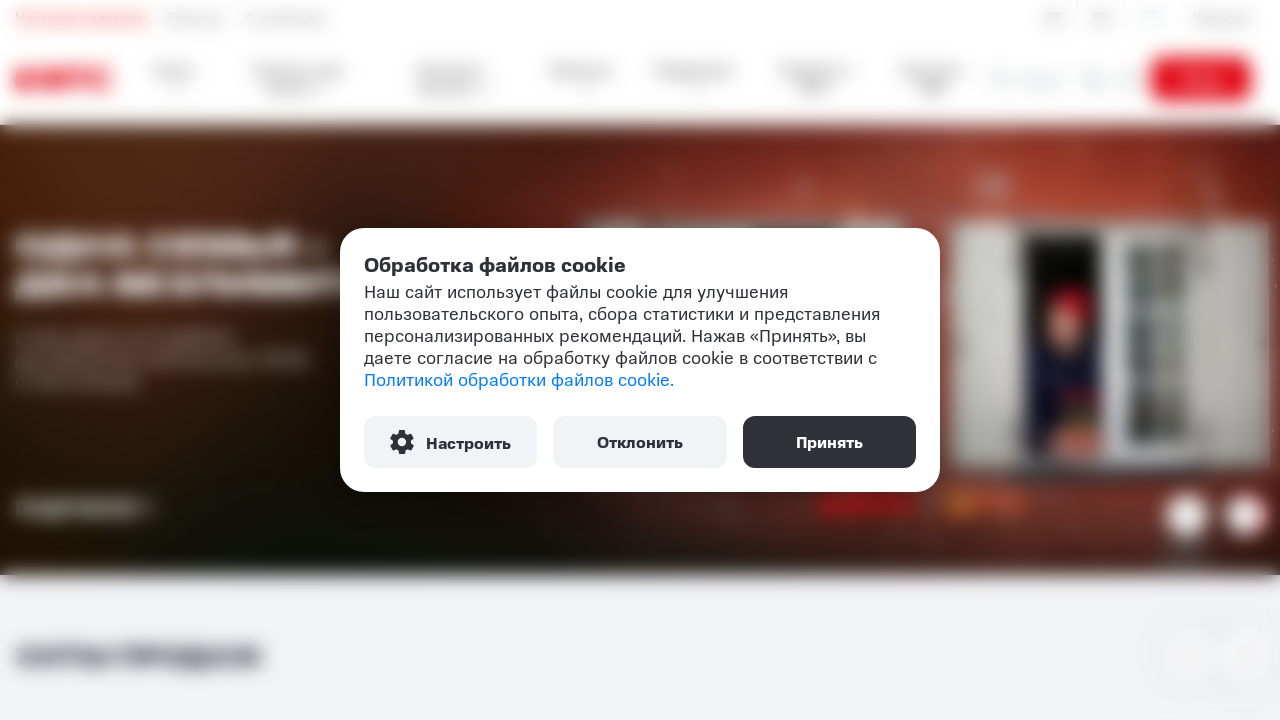

Located online recharge block title element
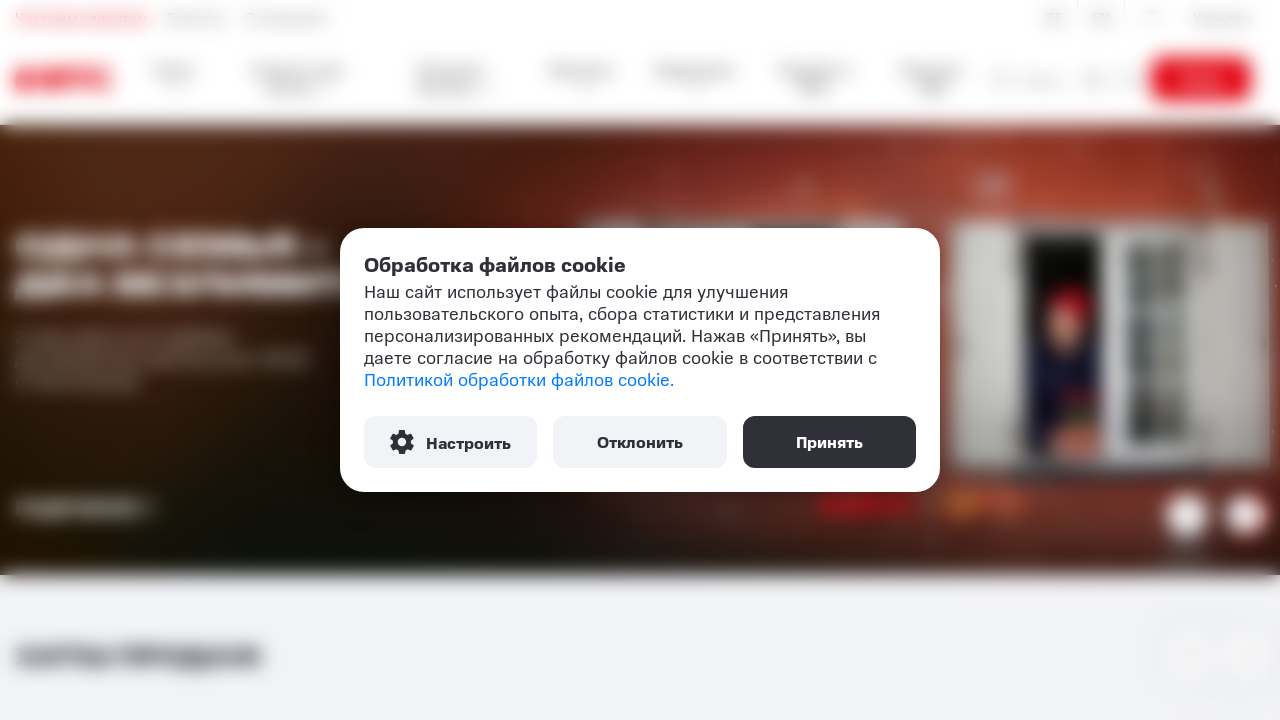

Waited for online recharge block title to load
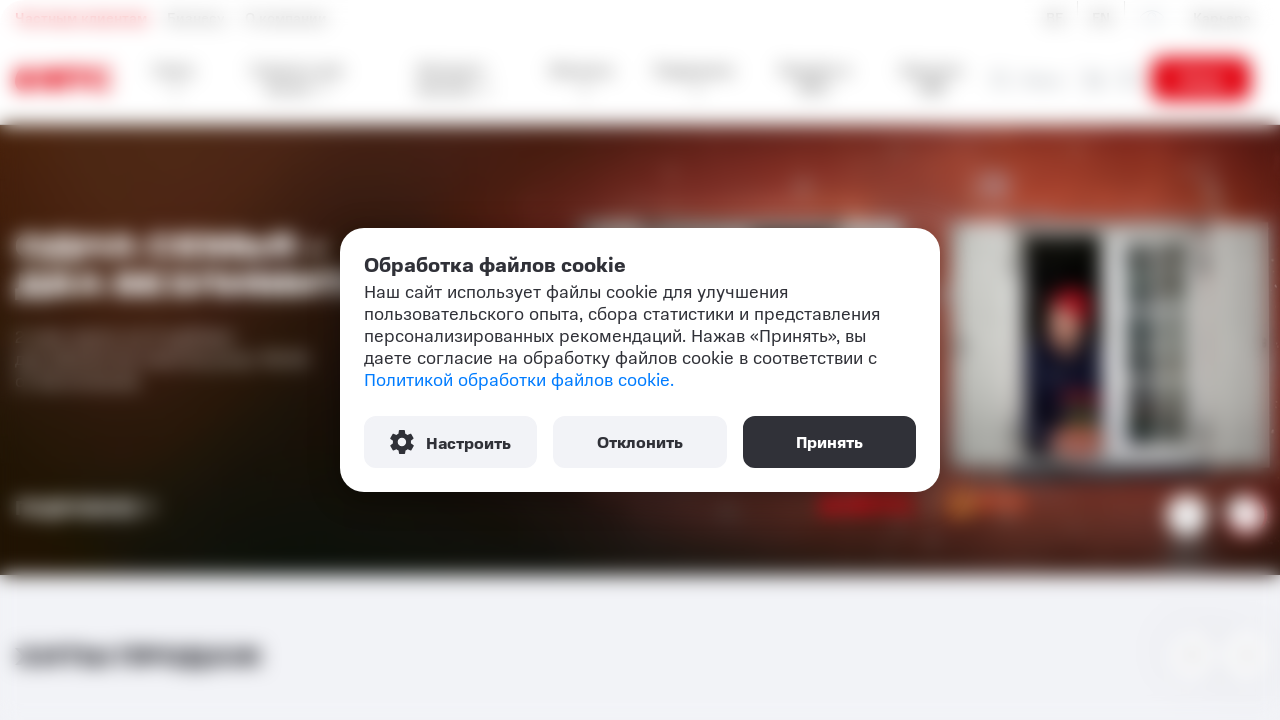

Retrieved recharge block text content: 'Онлайн пополнение без комиссии'
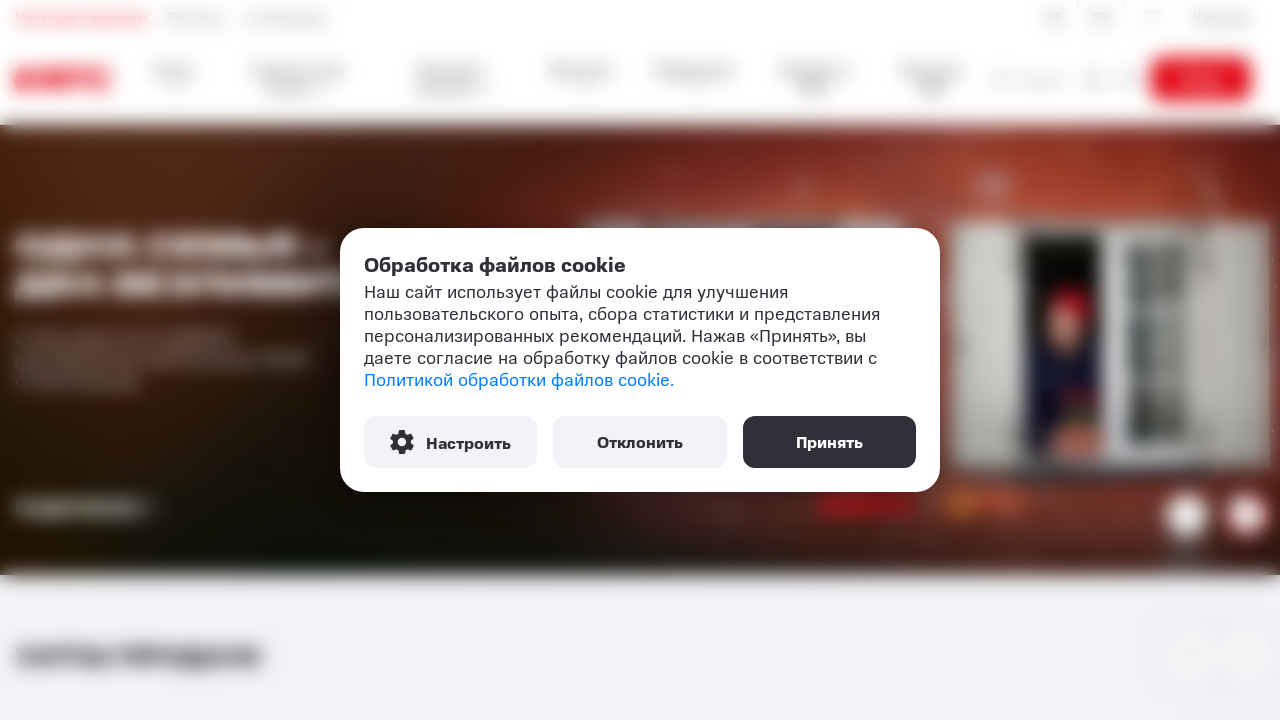

Verified that block title contains 'Онлайн пополнение' and 'без комиссии'
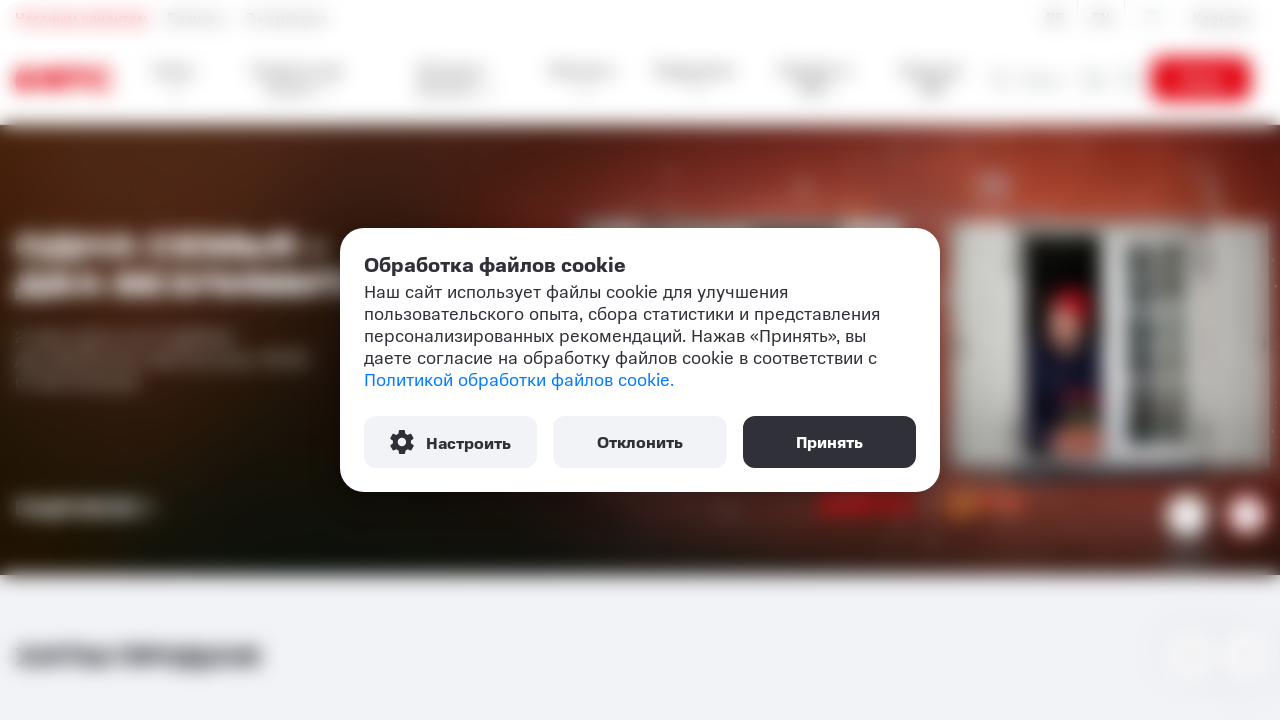

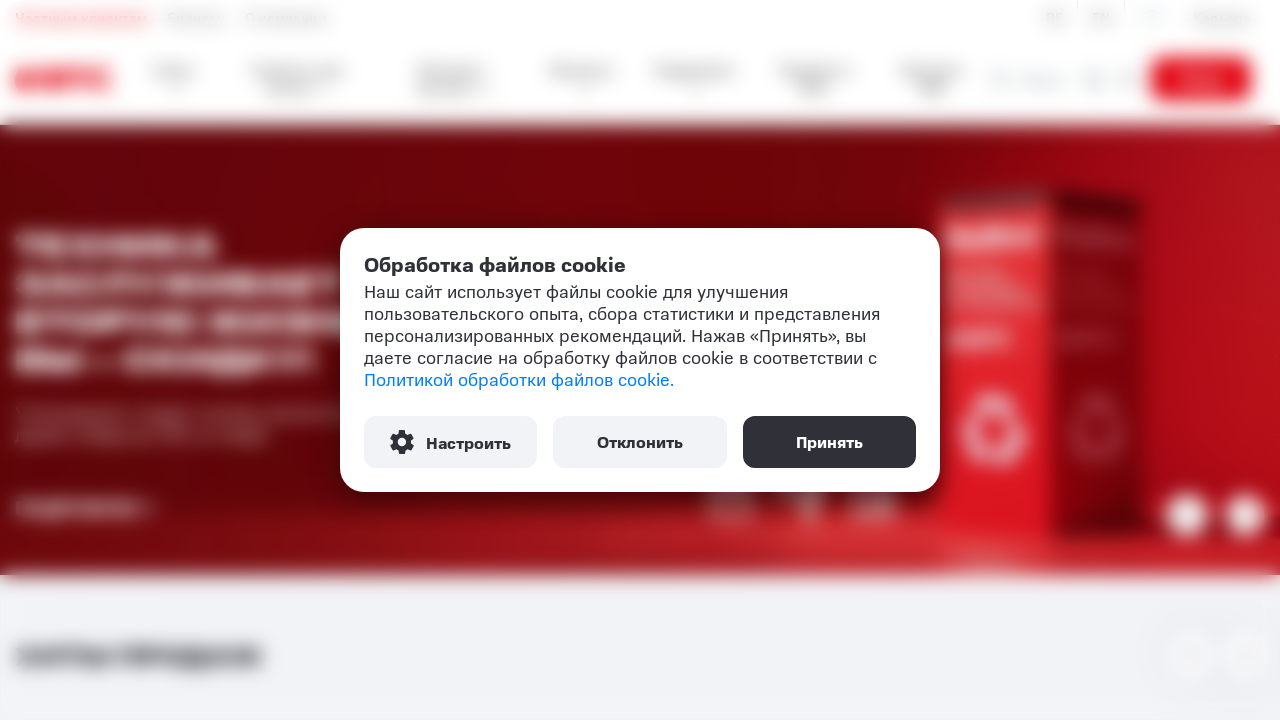